Tests clicking on the "Try it Yourself" button on the W3Schools homepage

Starting URL: https://www.w3schools.com/

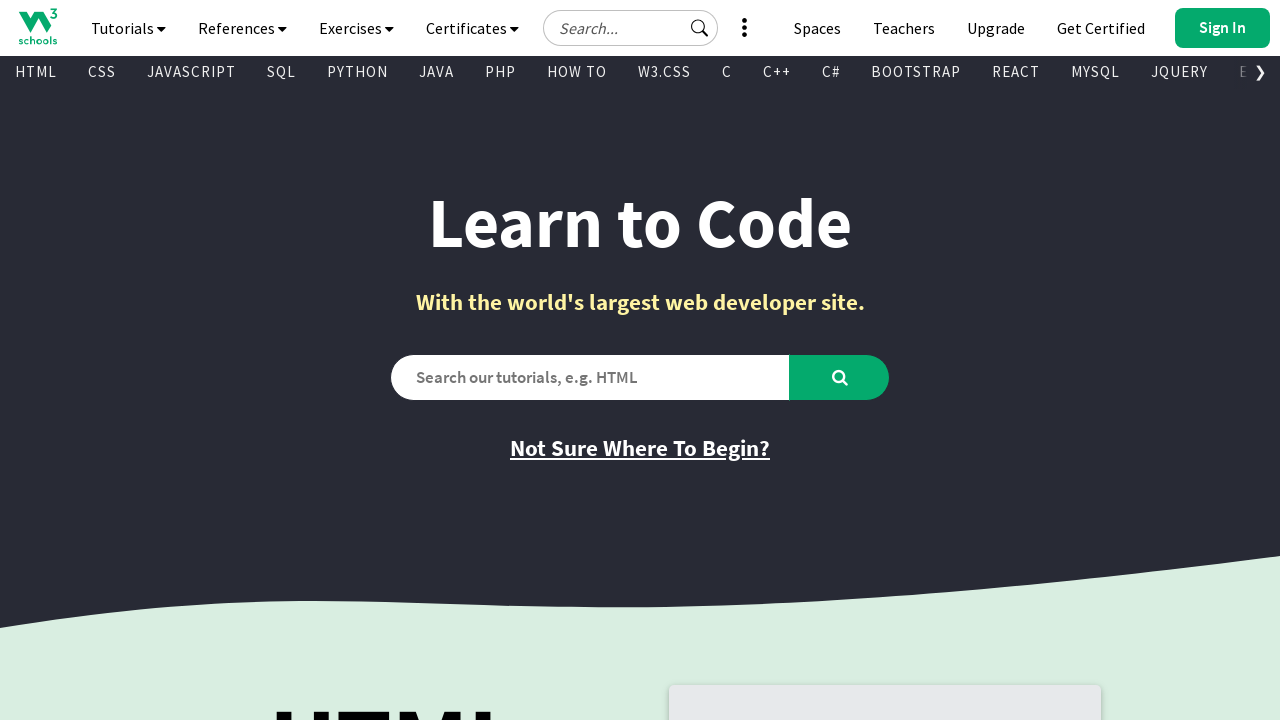

Navigated to W3Schools homepage
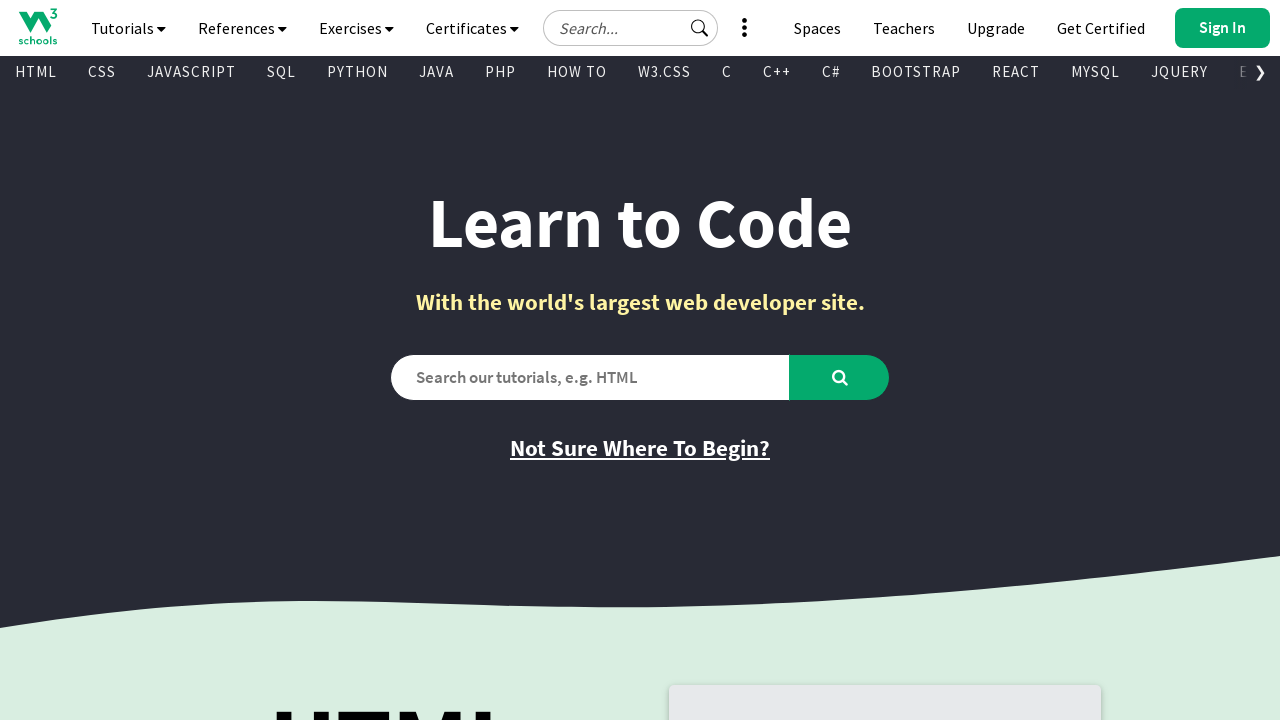

Clicked on the 'Try it Yourself' button at (785, 360) on a.w3-button.tryit-button
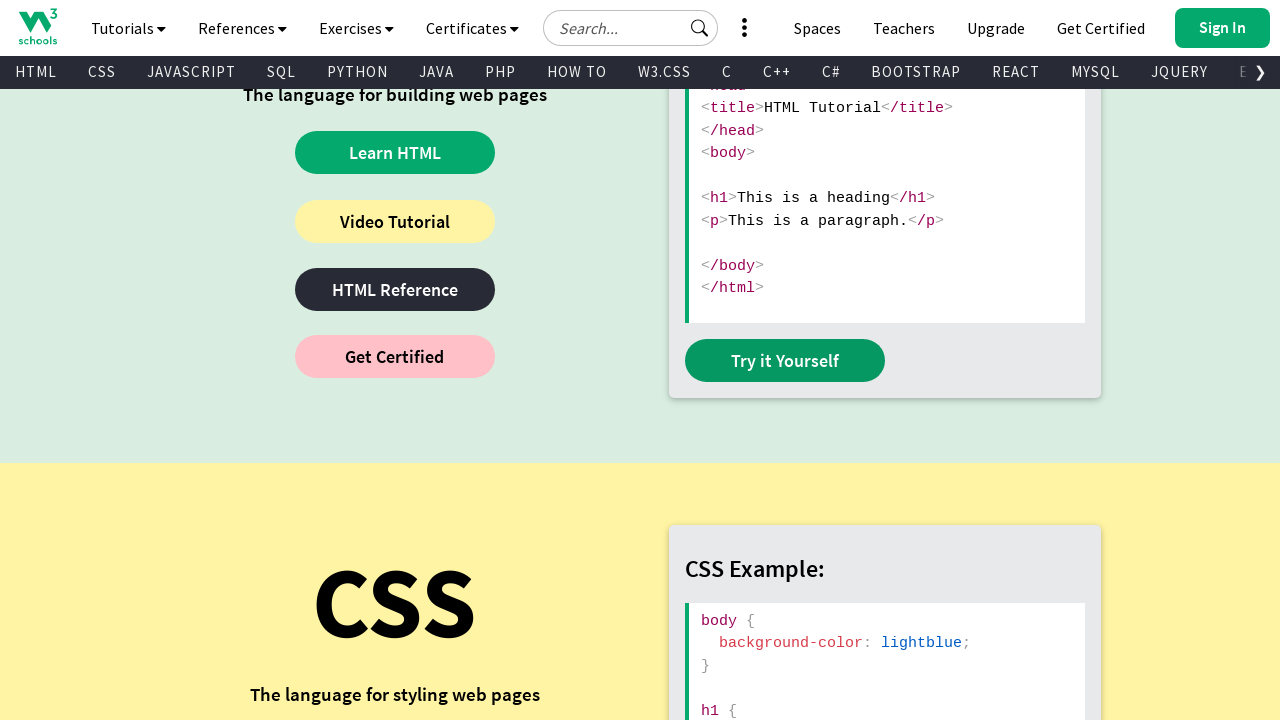

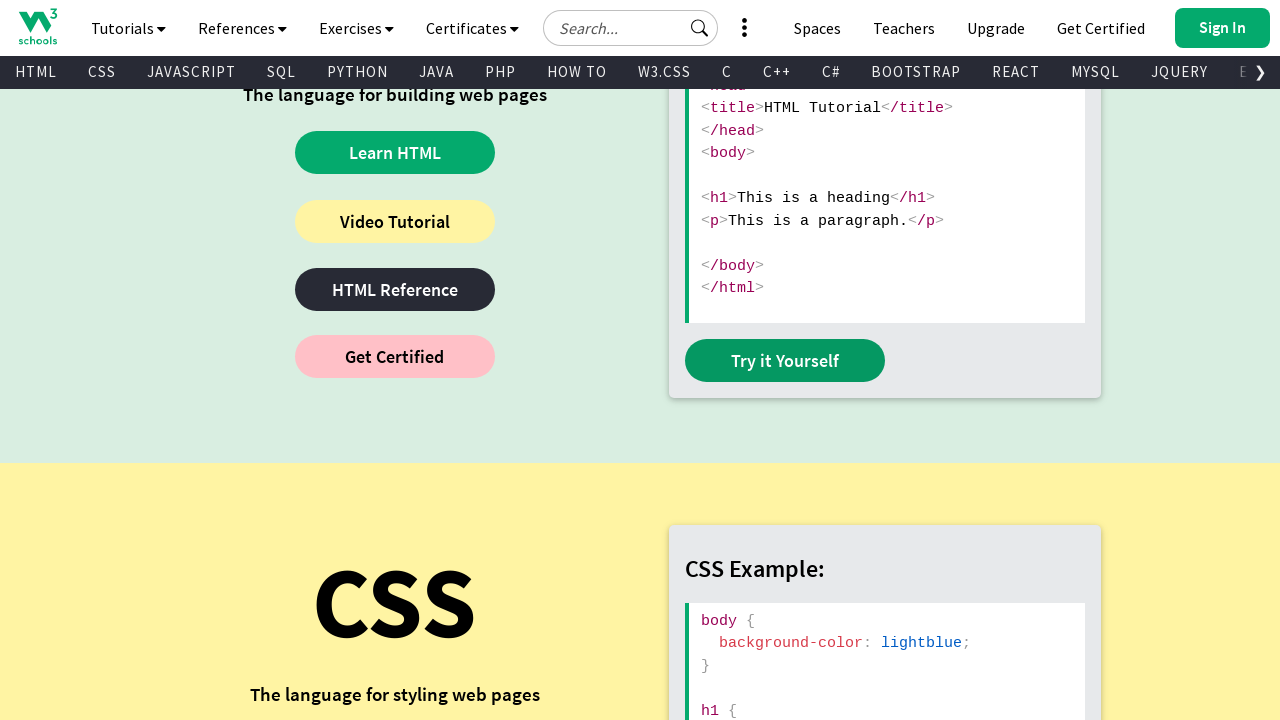